Fills out a practice registration form on DemoQA including text fields, radio buttons, checkboxes, date picker, dropdowns, and submits the form. The file upload action is skipped as it requires a local file.

Starting URL: https://demoqa.com/automation-practice-form

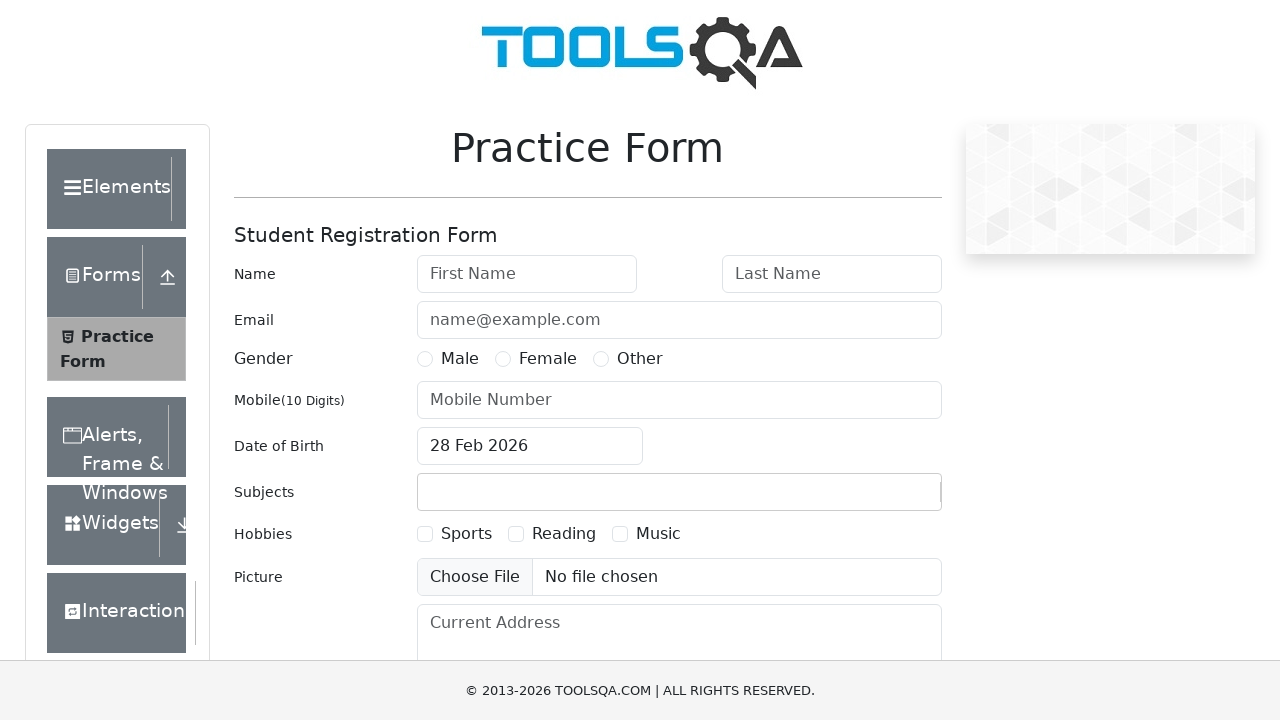

Filled first name field with 'Julio' on input[placeholder='First Name']
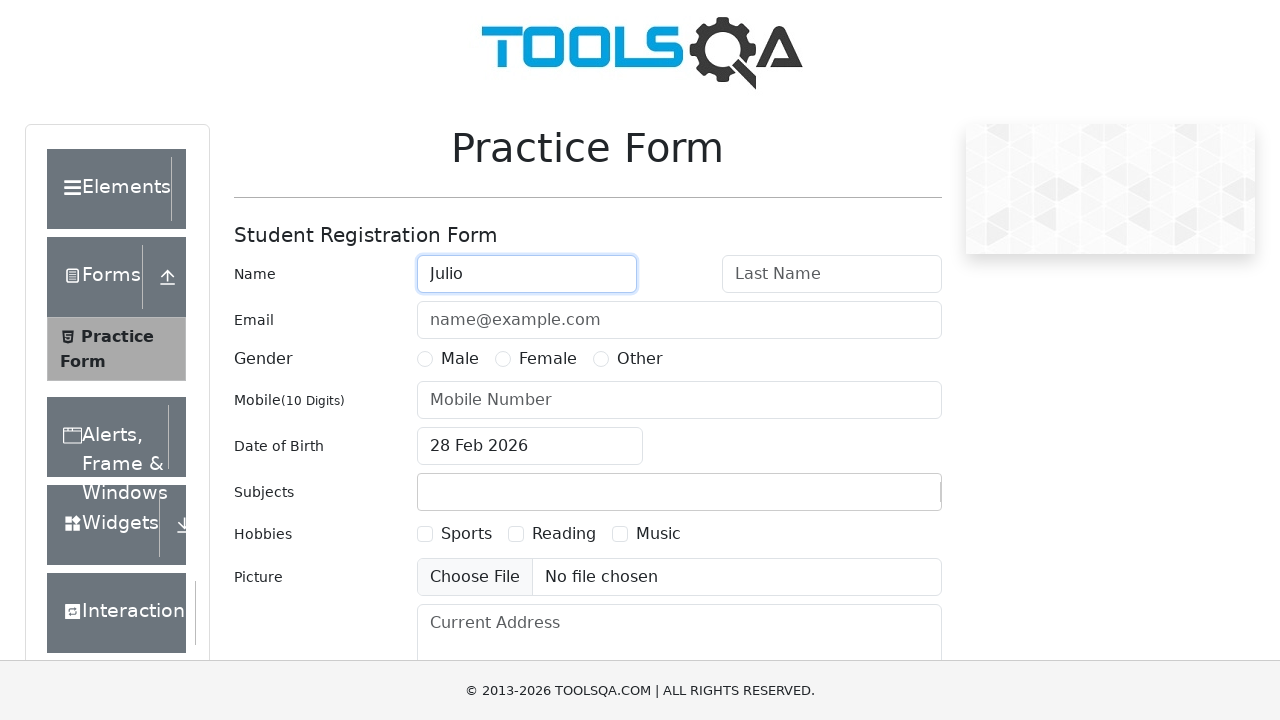

Filled last name field with 'Candelario' on input[placeholder='Last Name']
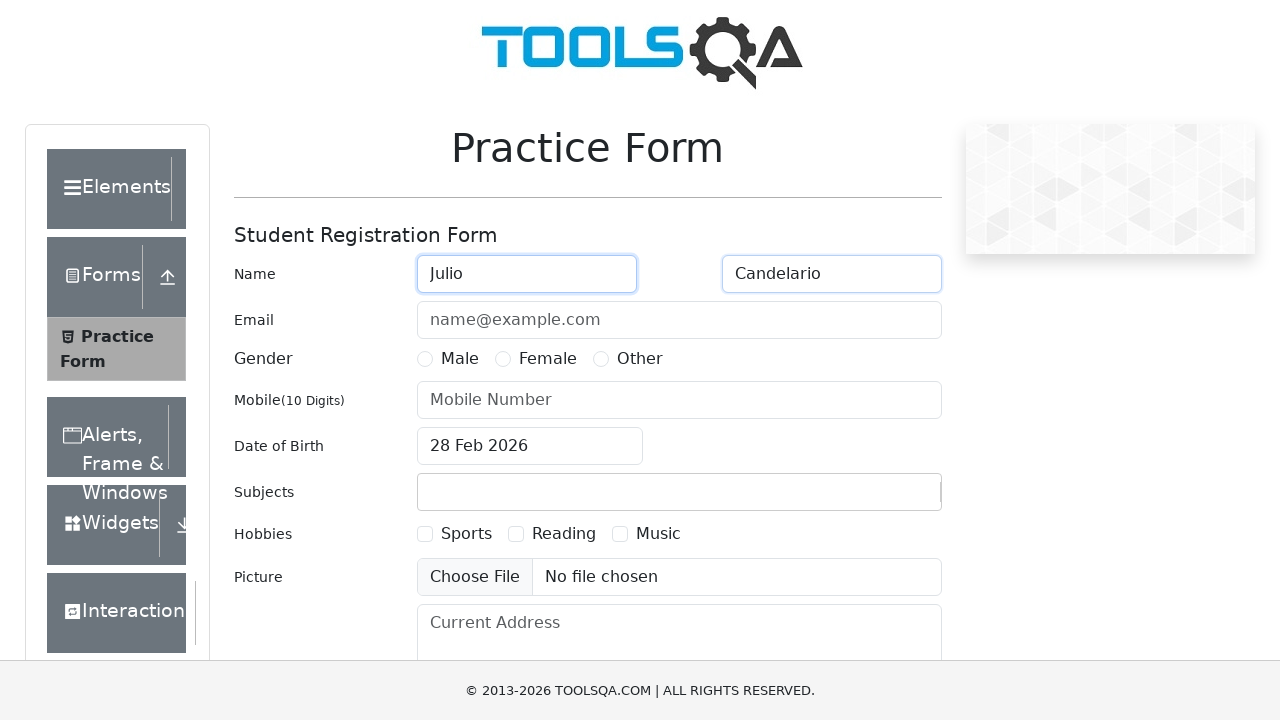

Filled email field with 'julio@example.com' on input[placeholder='name@example.com']
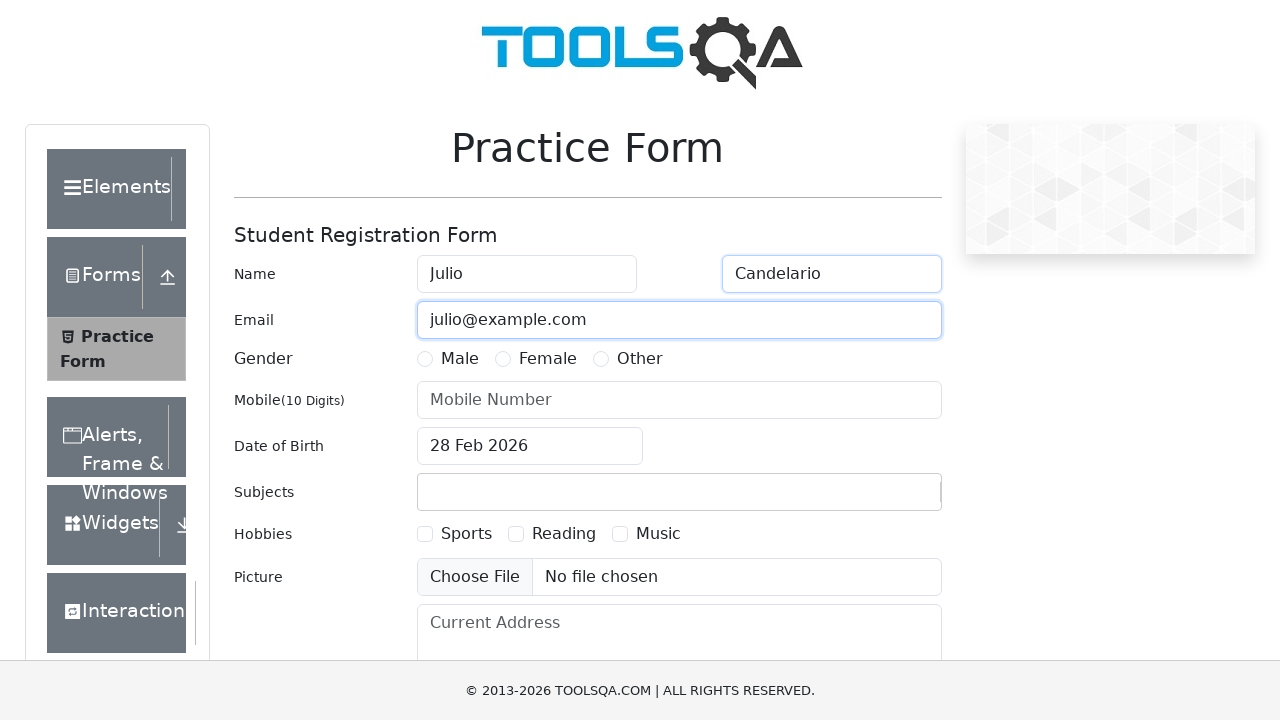

Selected 'Other' gender radio button at (640, 359) on label[for='gender-radio-3']
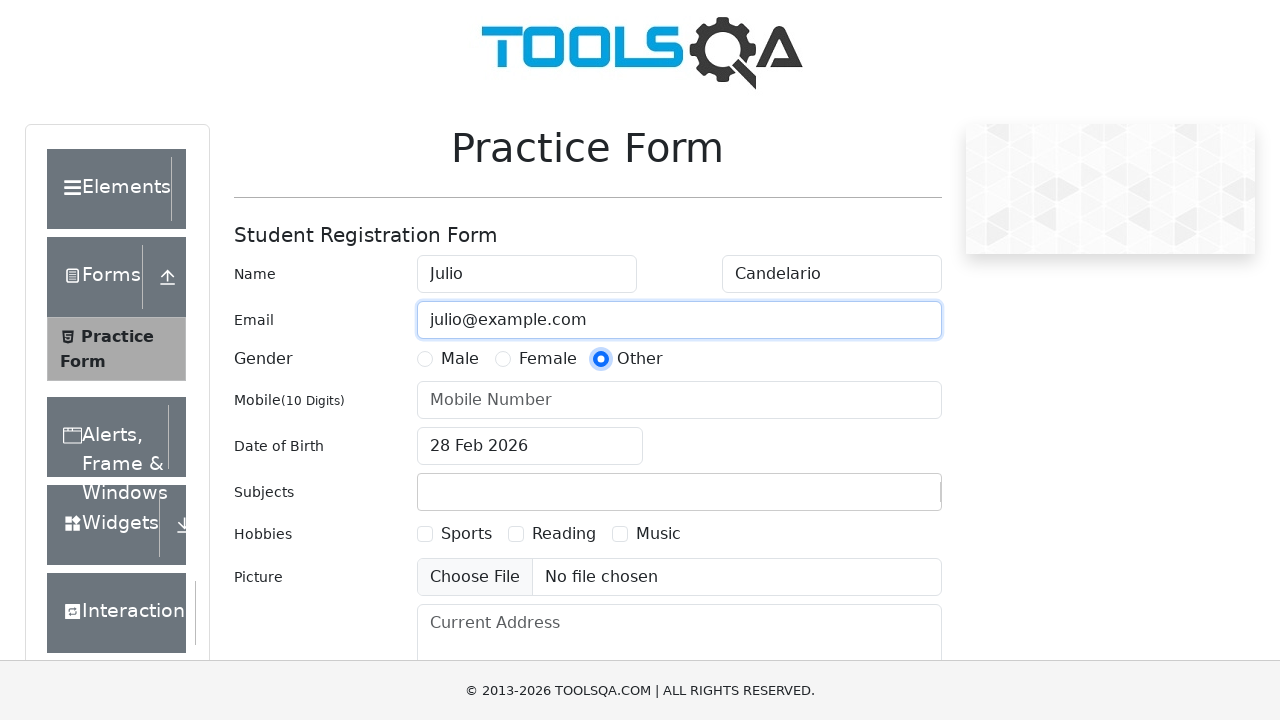

Filled mobile number field with '1234567890' on input[placeholder='Mobile Number']
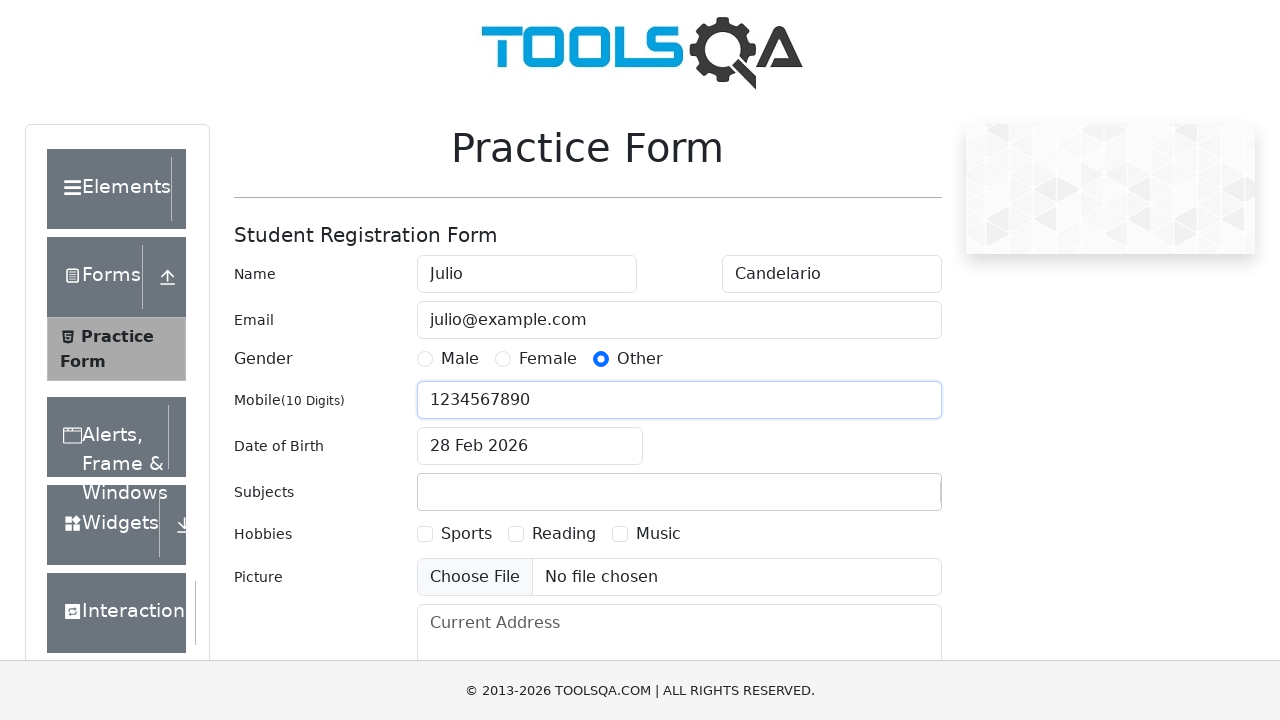

Clicked date of birth input field at (530, 446) on input#dateOfBirthInput
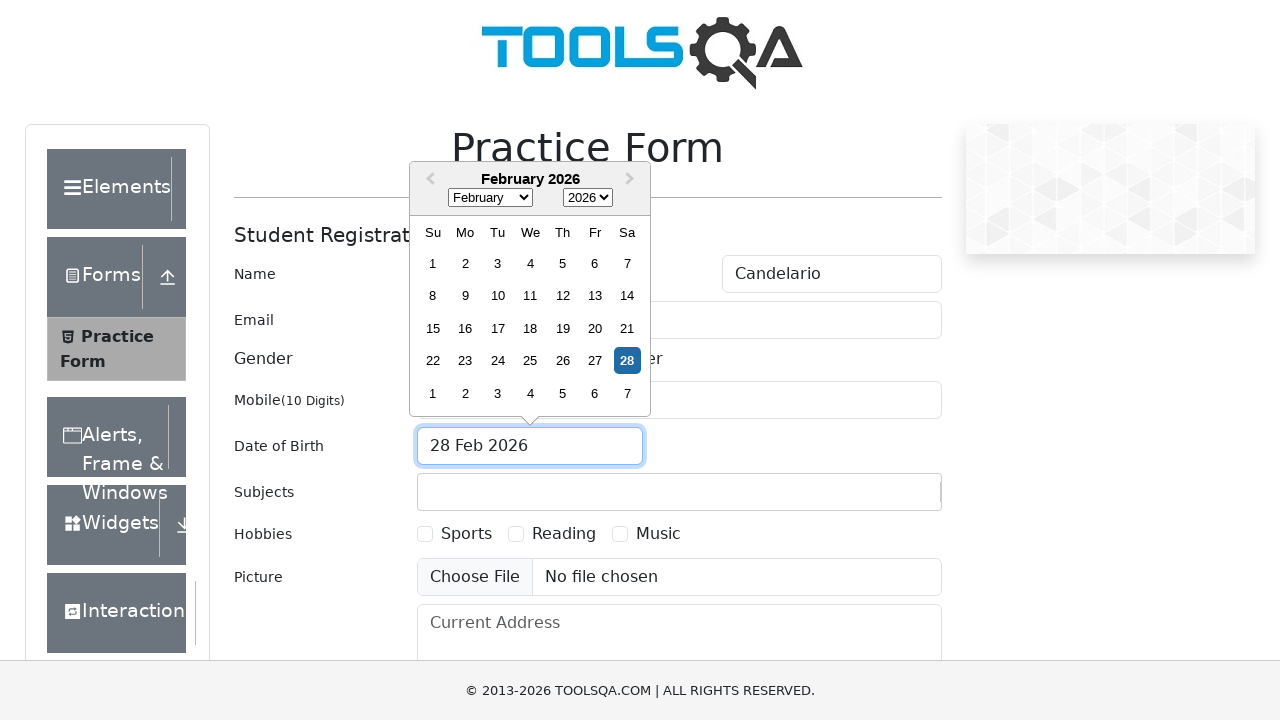

Selected all text in date field
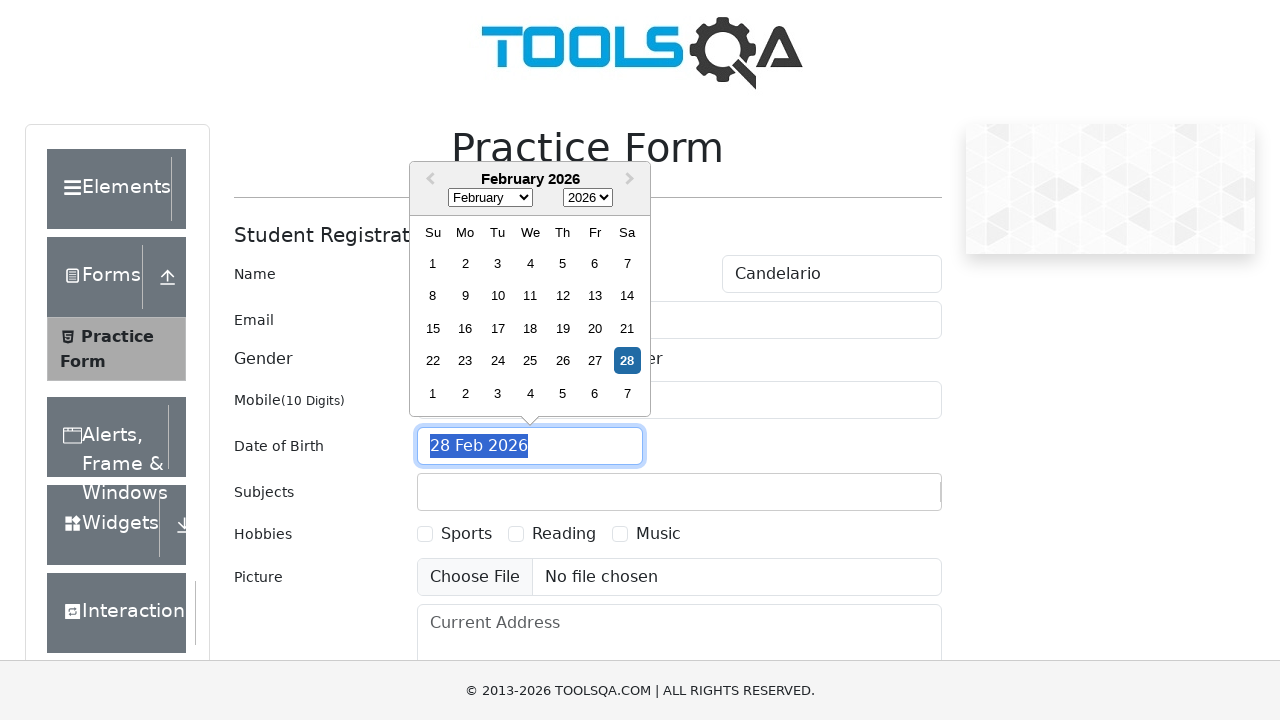

Typed date of birth '27 Sep 1993'
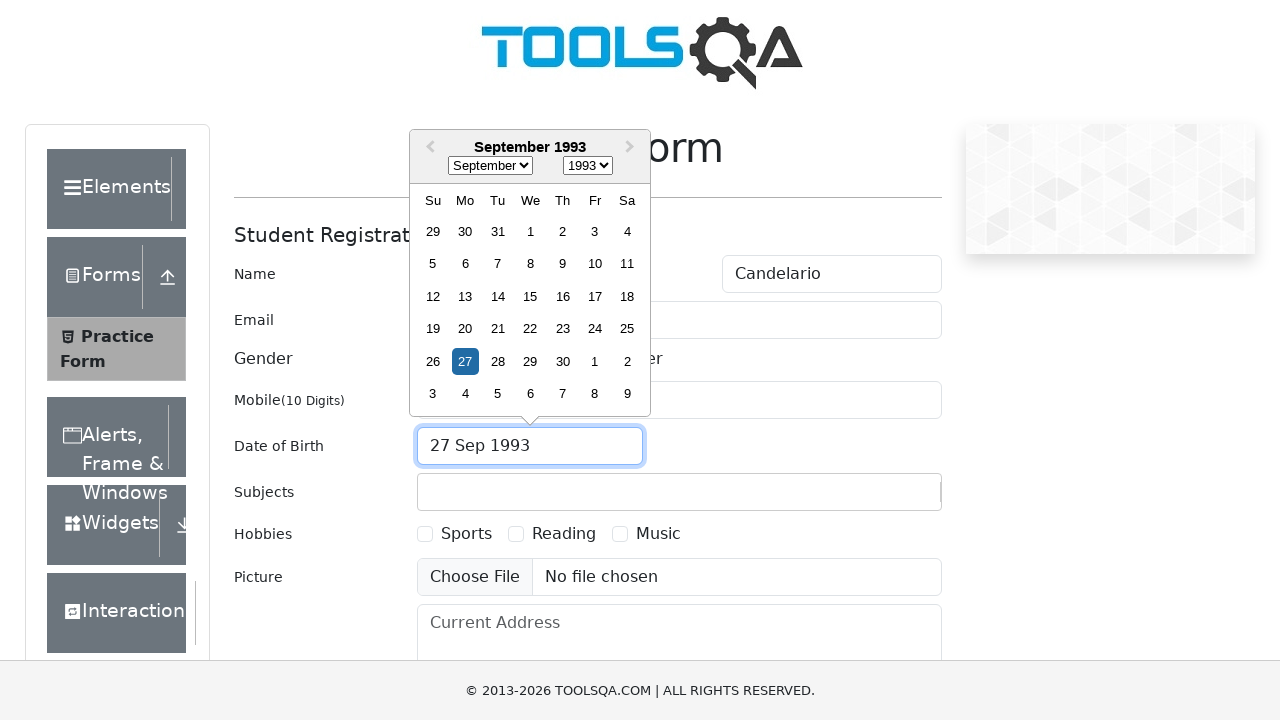

Pressed Enter to confirm date of birth
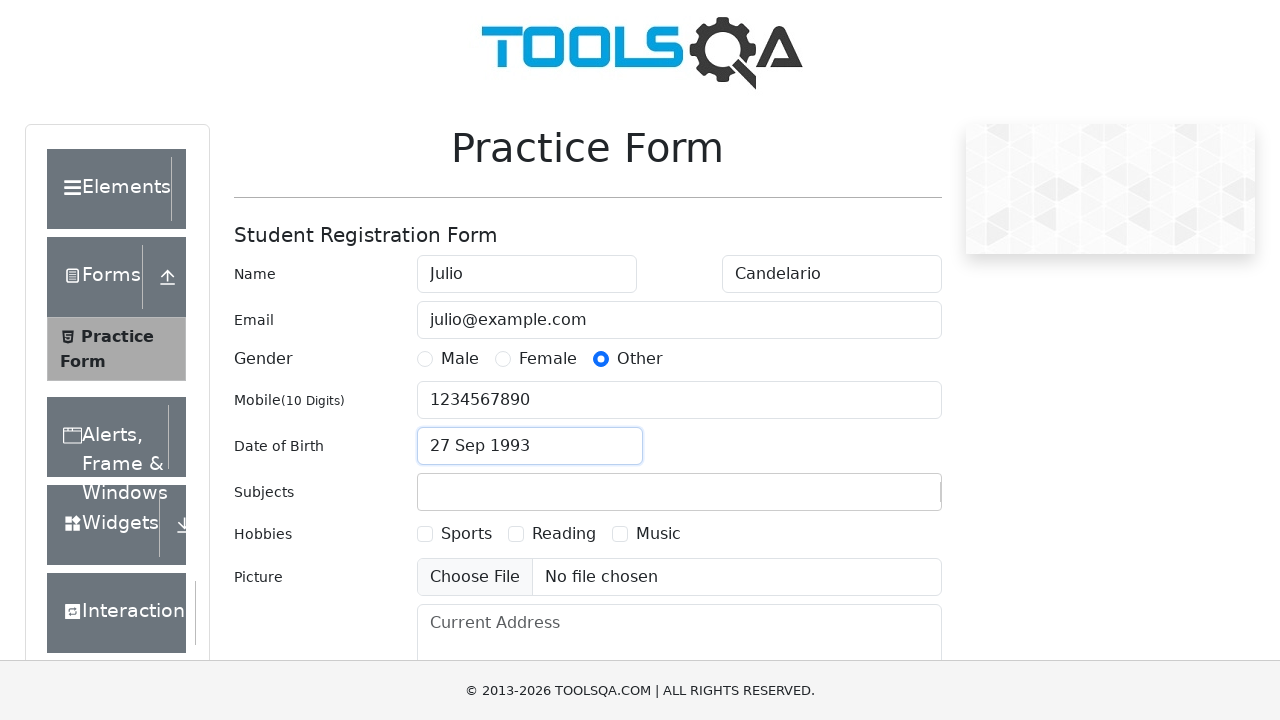

Filled subjects field with 'Maths' on input#subjectsInput
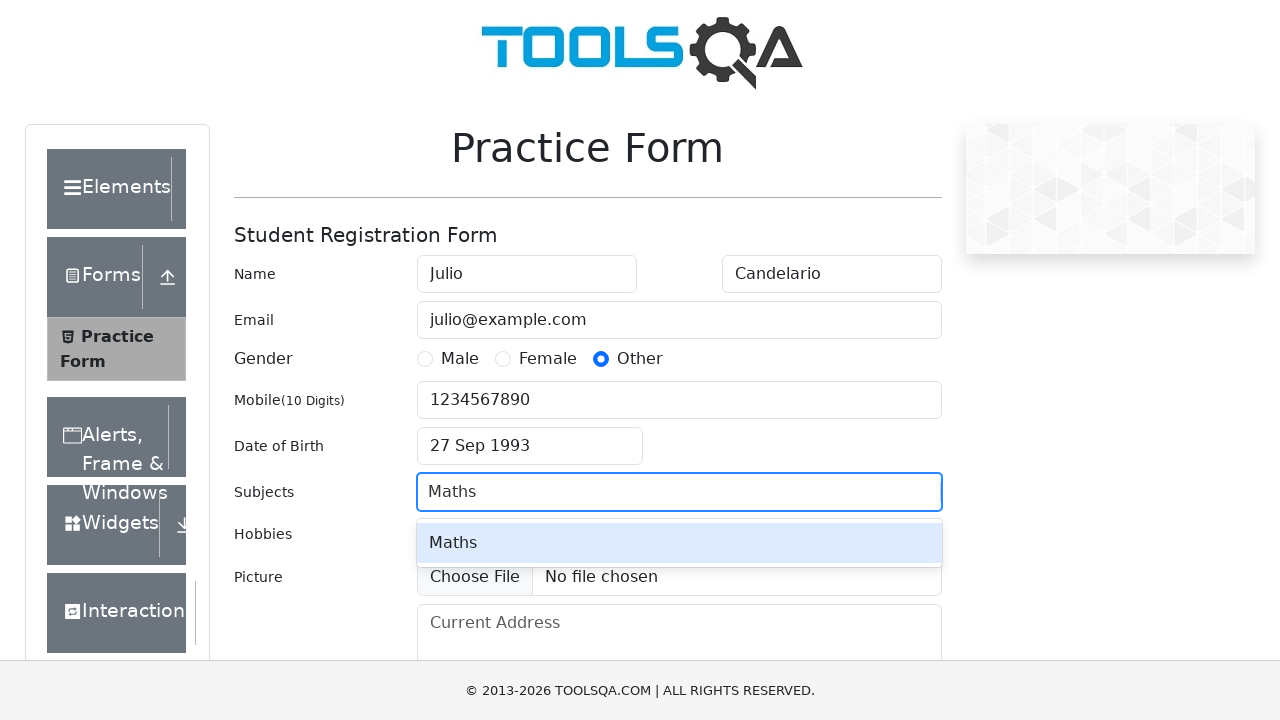

Pressed Enter to confirm subject selection
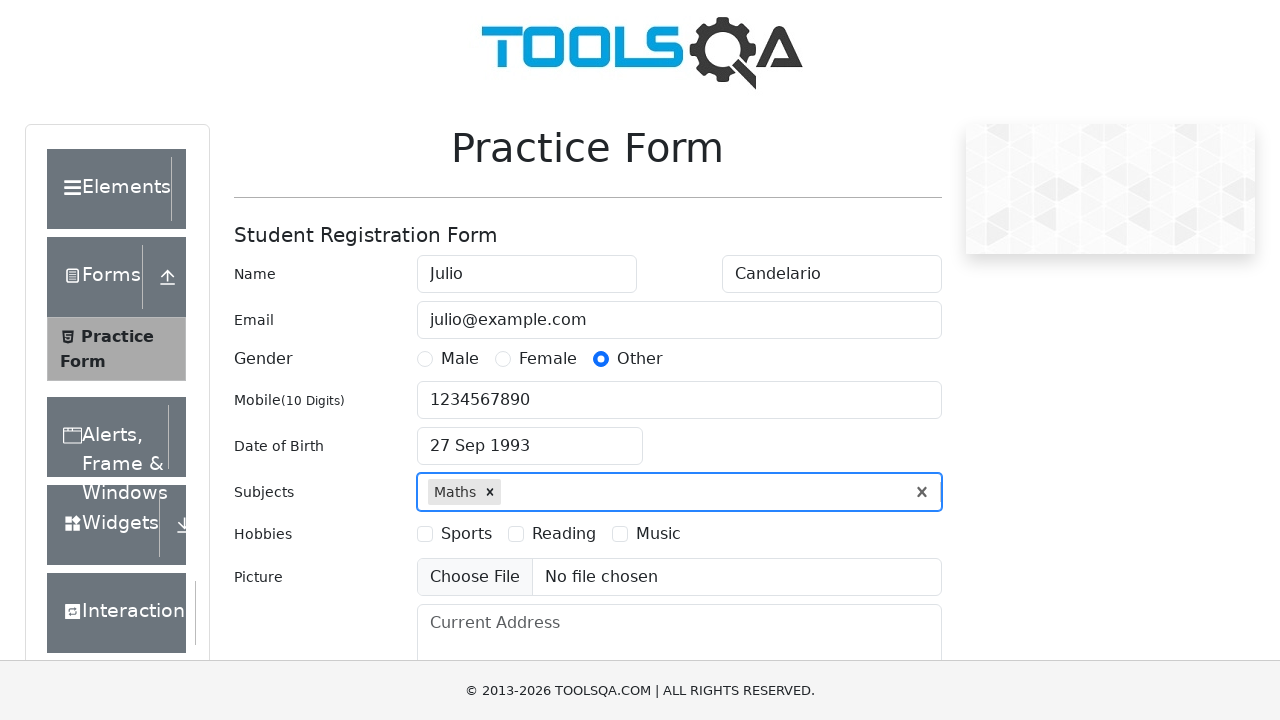

Selected 'Music' hobby checkbox at (658, 534) on label[for='hobbies-checkbox-3']
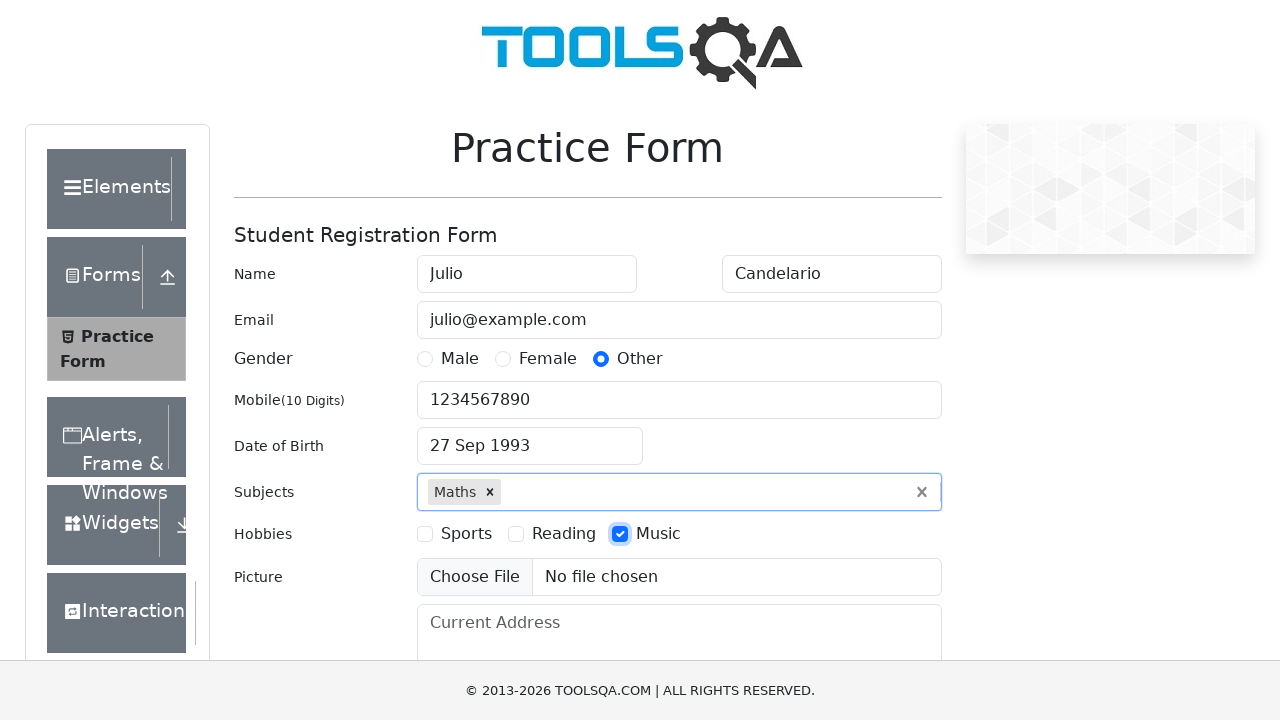

Filled current address field with '123 Test Street, Test City' on textarea[placeholder='Current Address']
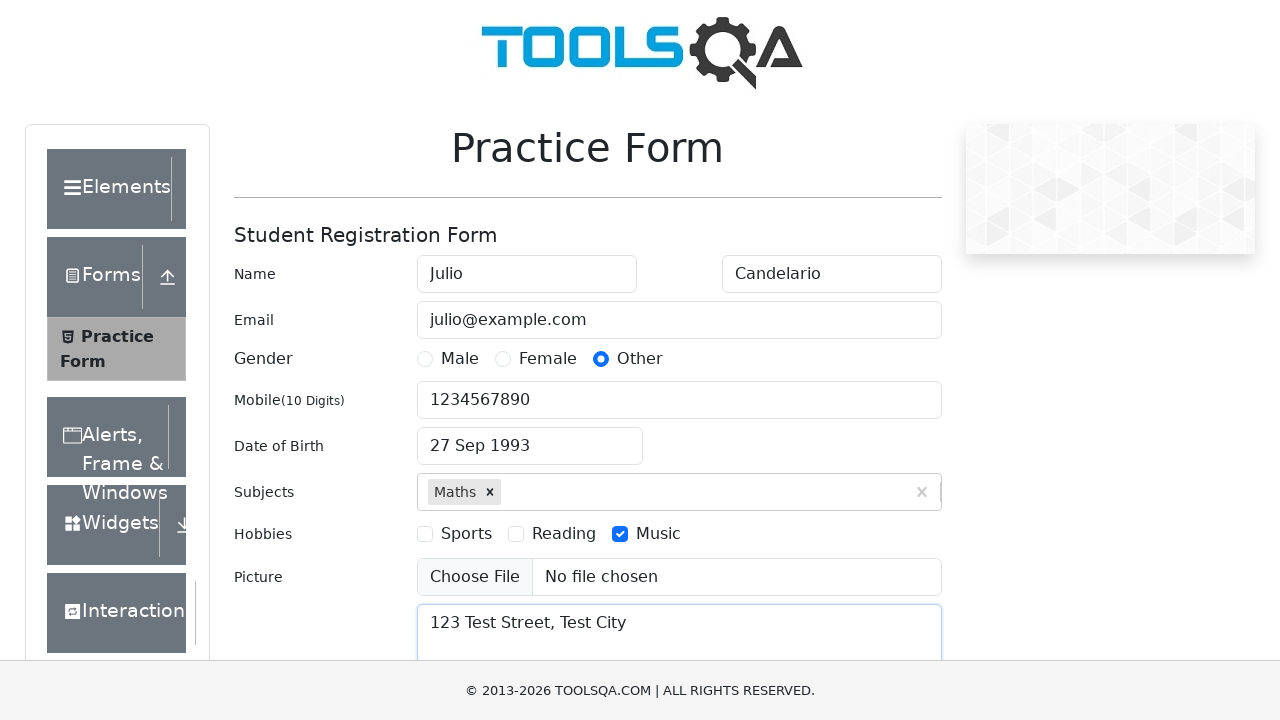

Clicked state dropdown at (527, 437) on #state
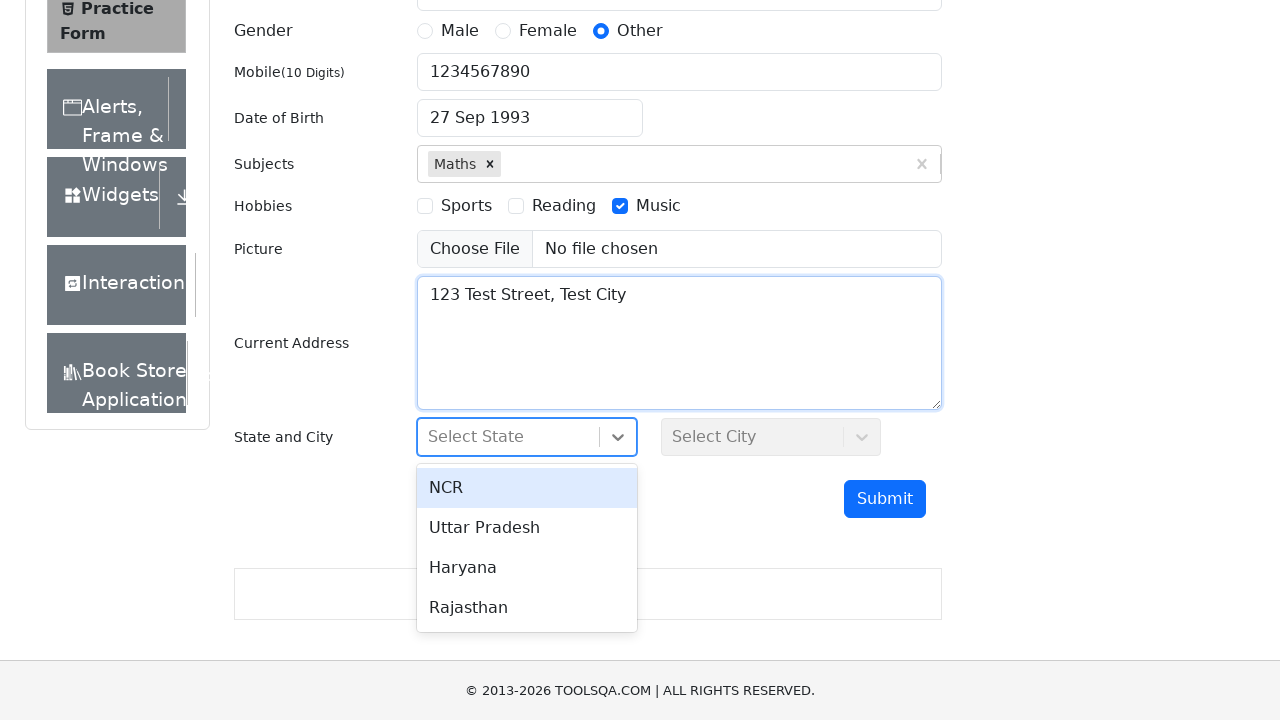

Typed 'NCR' in state dropdown search on #state >> input
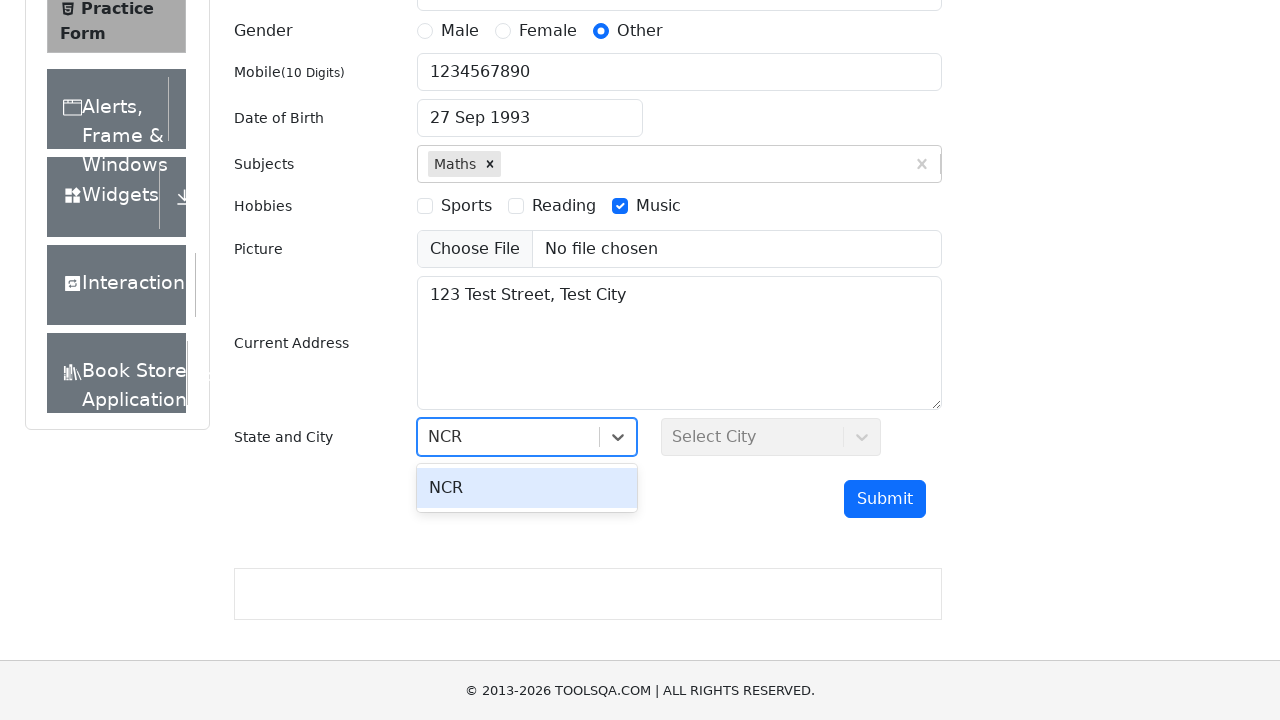

Pressed Tab to confirm state selection 'NCR'
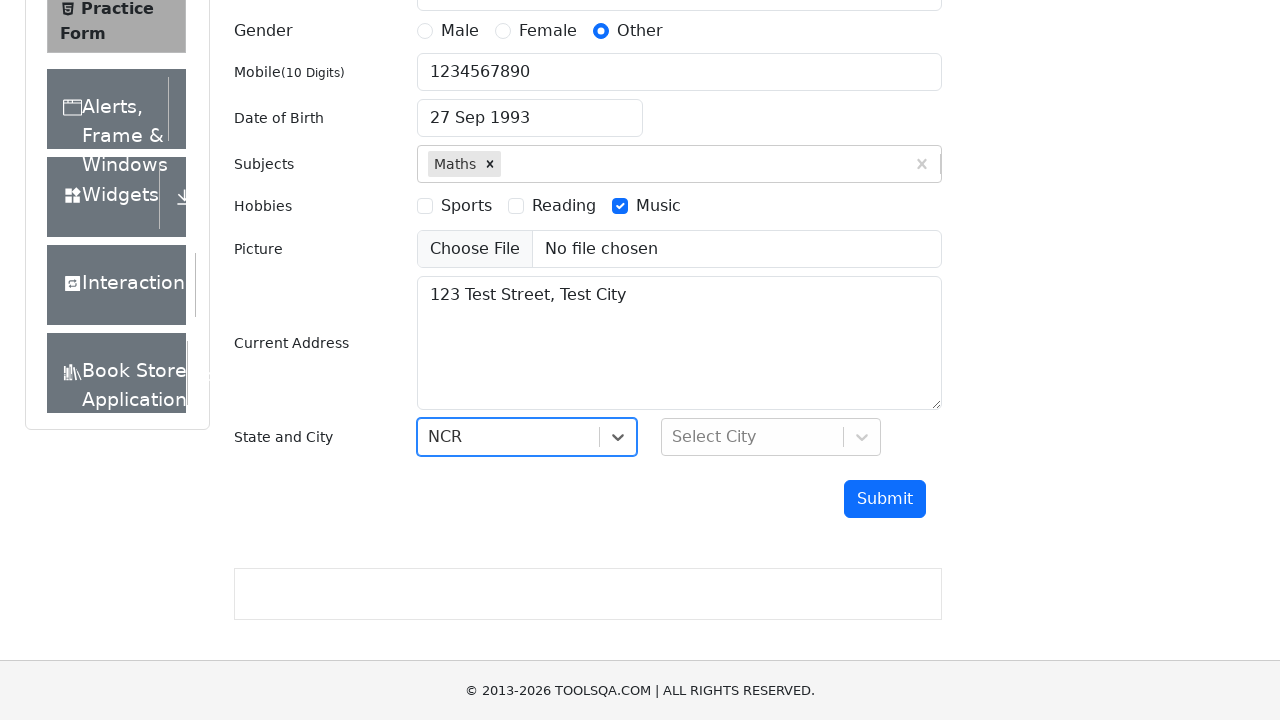

Clicked city dropdown at (771, 437) on #city
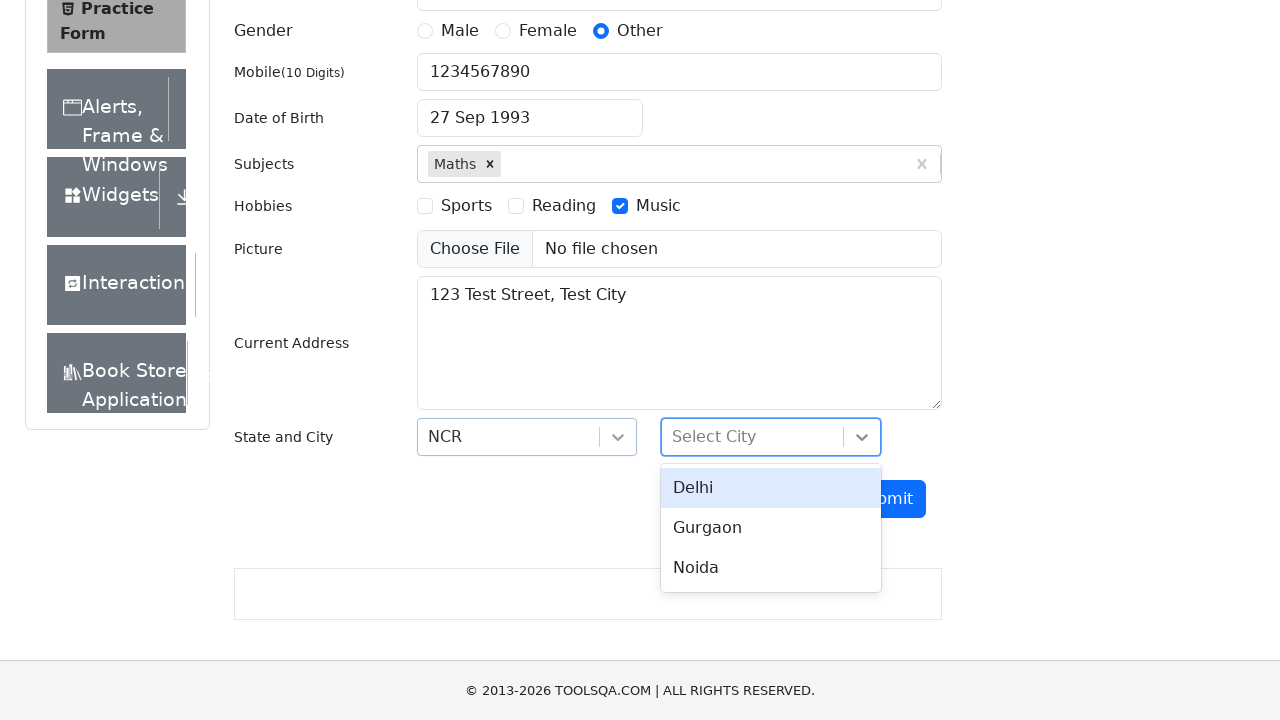

Typed 'Noida' in city dropdown search on #city >> input
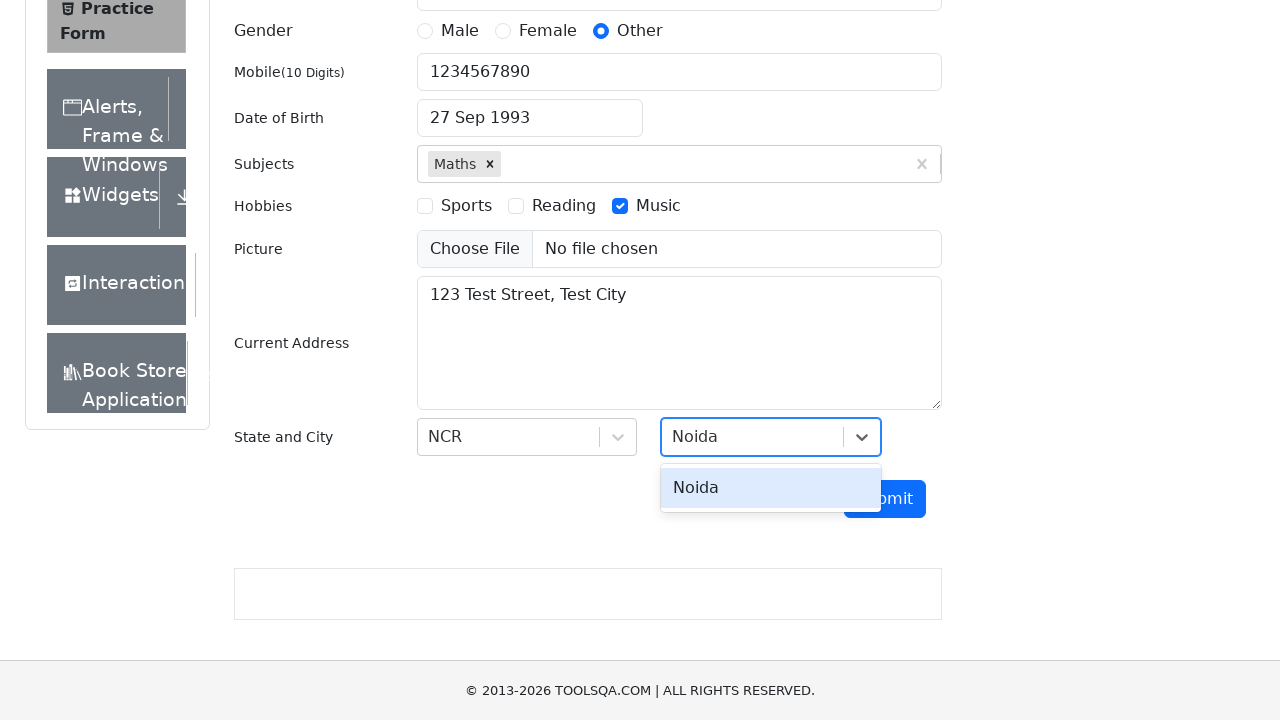

Pressed Tab to confirm city selection 'Noida'
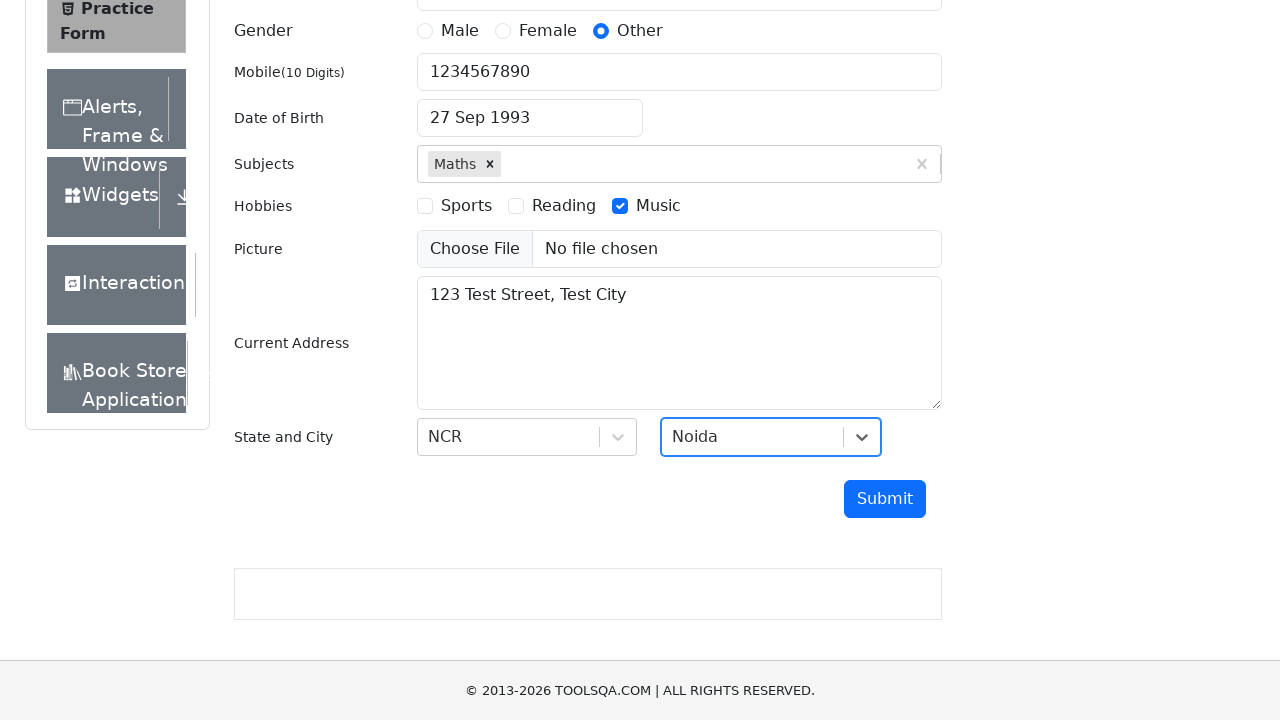

Clicked submit button to submit the form at (885, 499) on button#submit
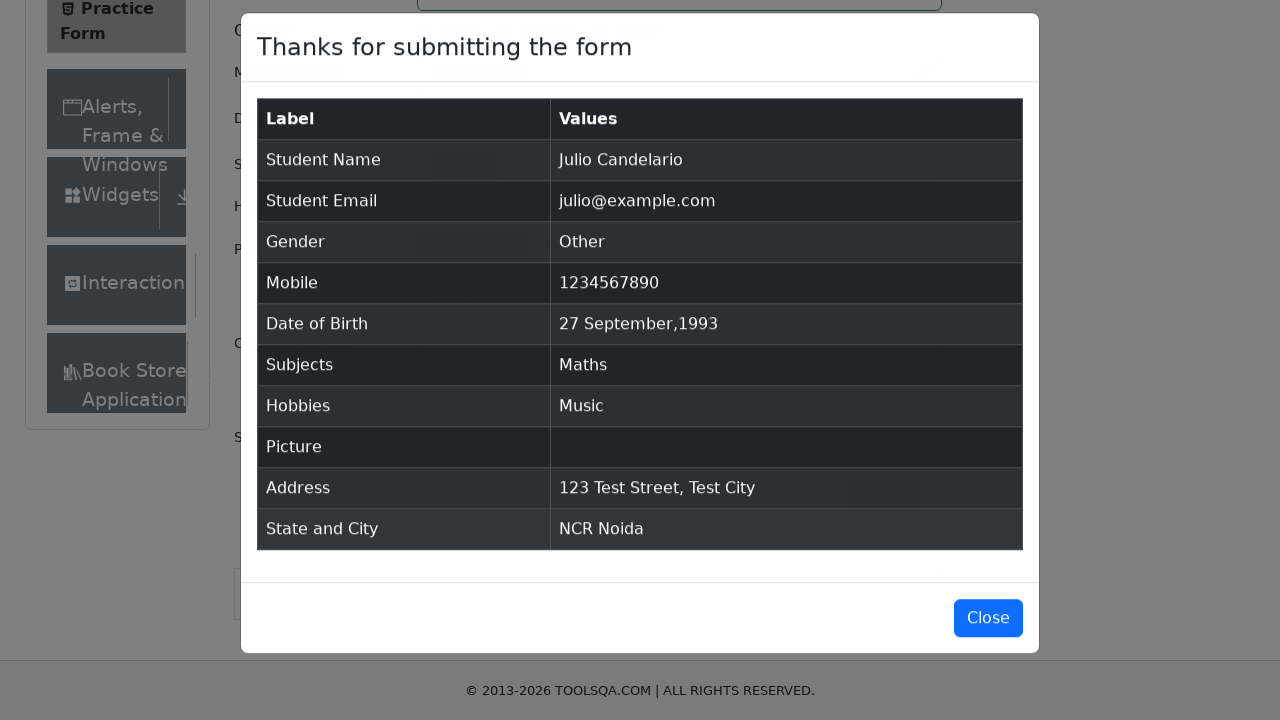

Confirmation modal appeared after form submission
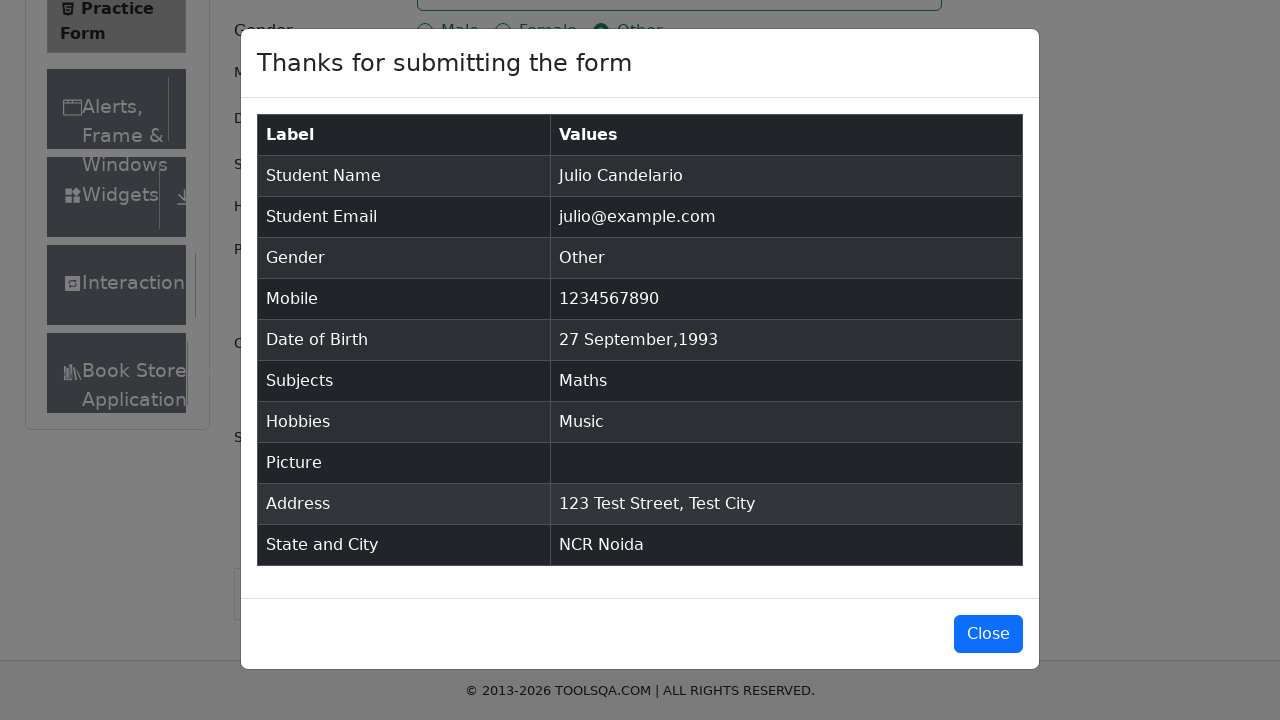

Clicked close button to dismiss confirmation modal at (988, 634) on button#closeLargeModal
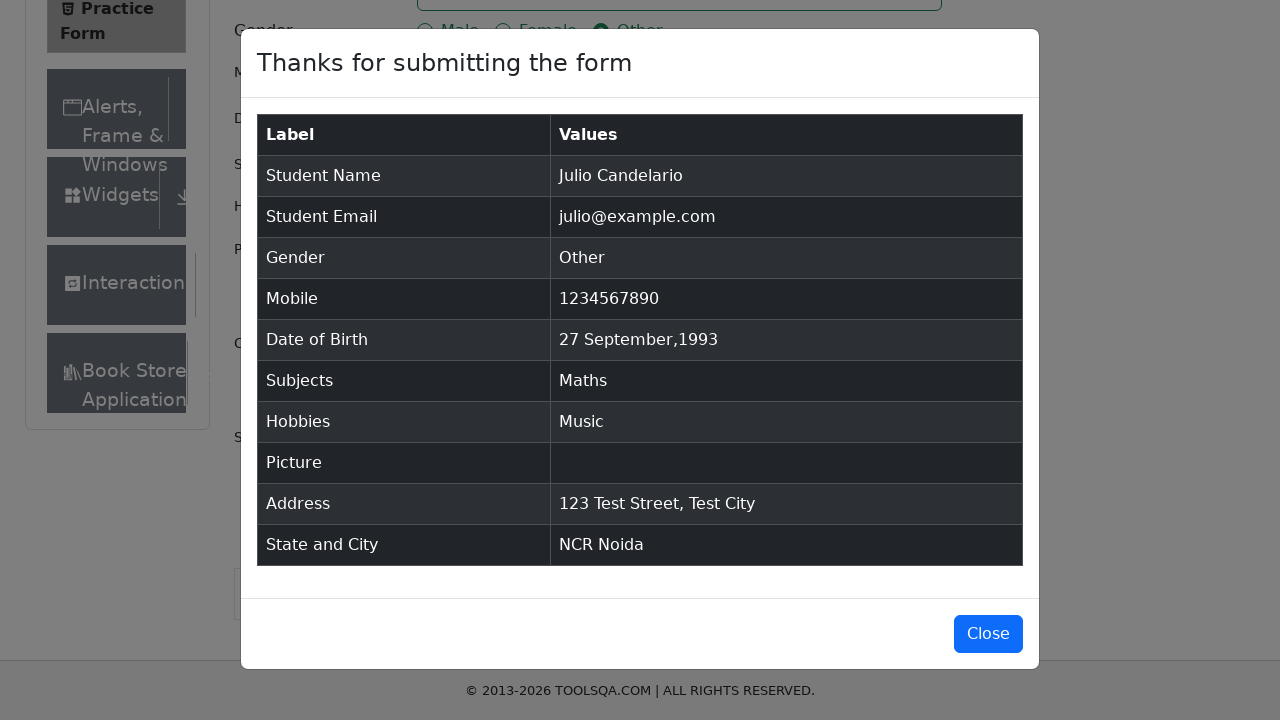

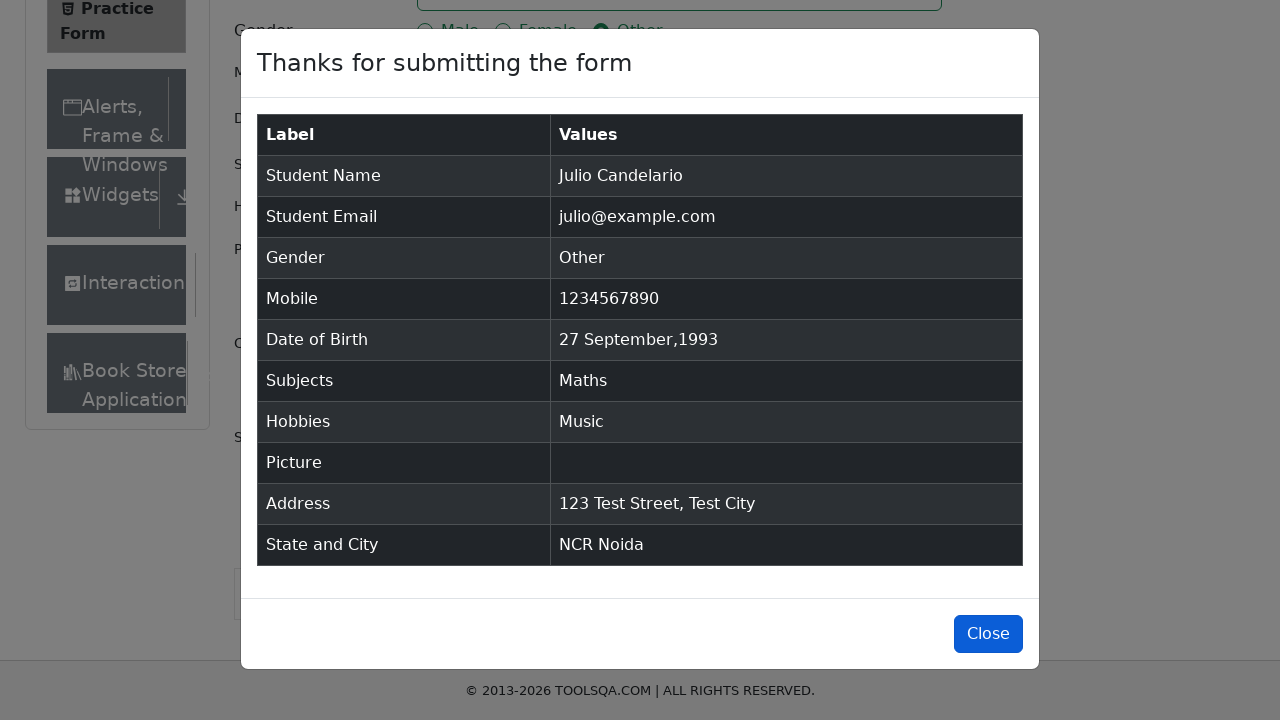